Tests Target.com search functionality by navigating to the main page and searching for a product using the search input field.

Starting URL: https://www.target.com/

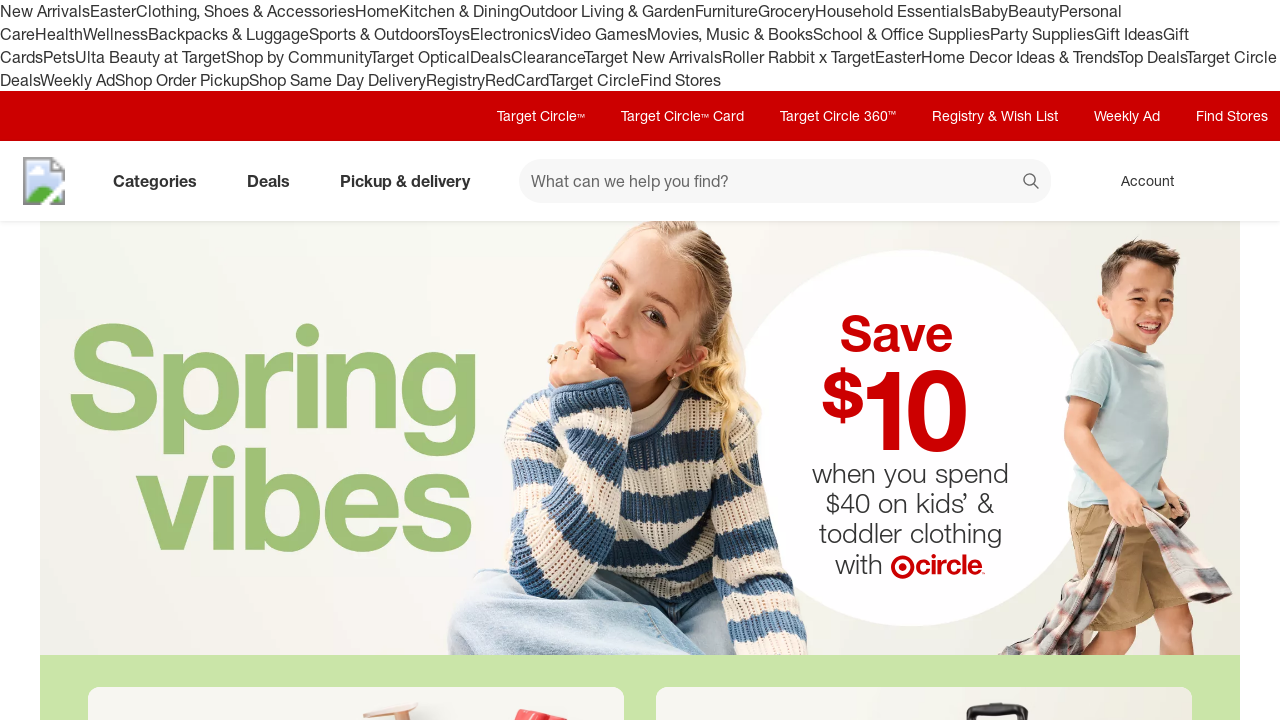

Filled search input with 'wireless headphones' on #search
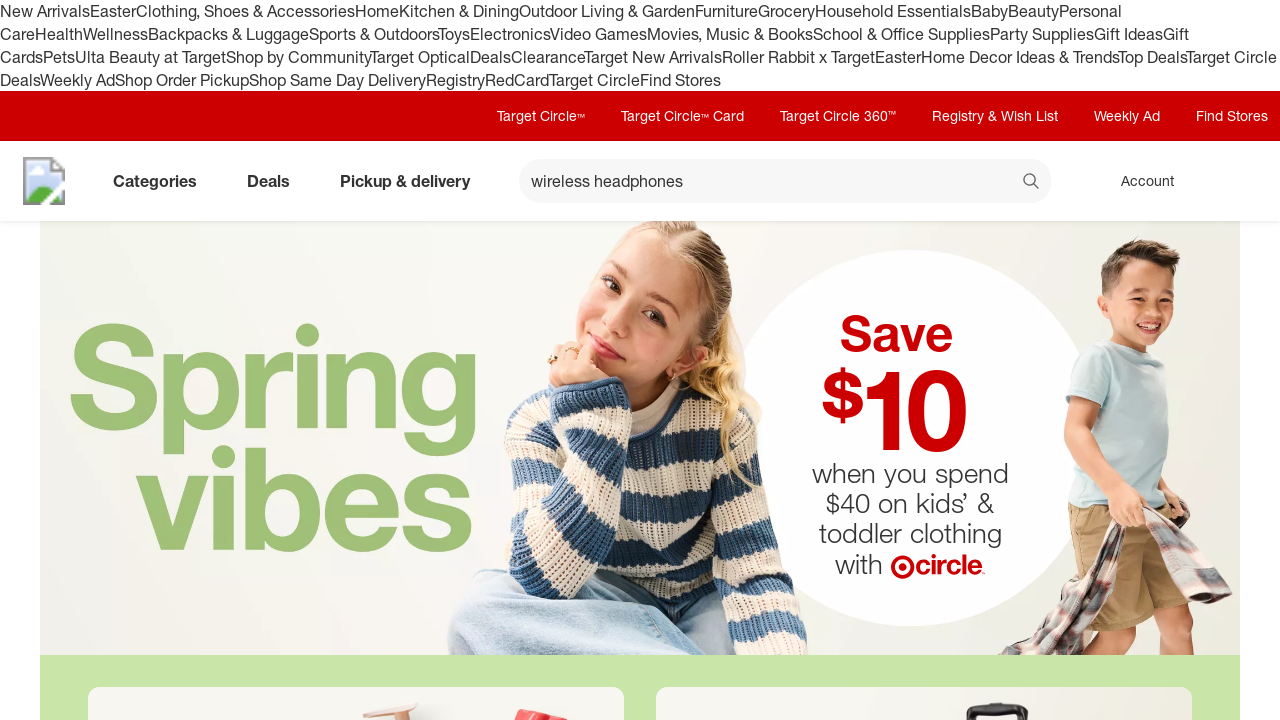

Pressed Enter to submit search query on #search
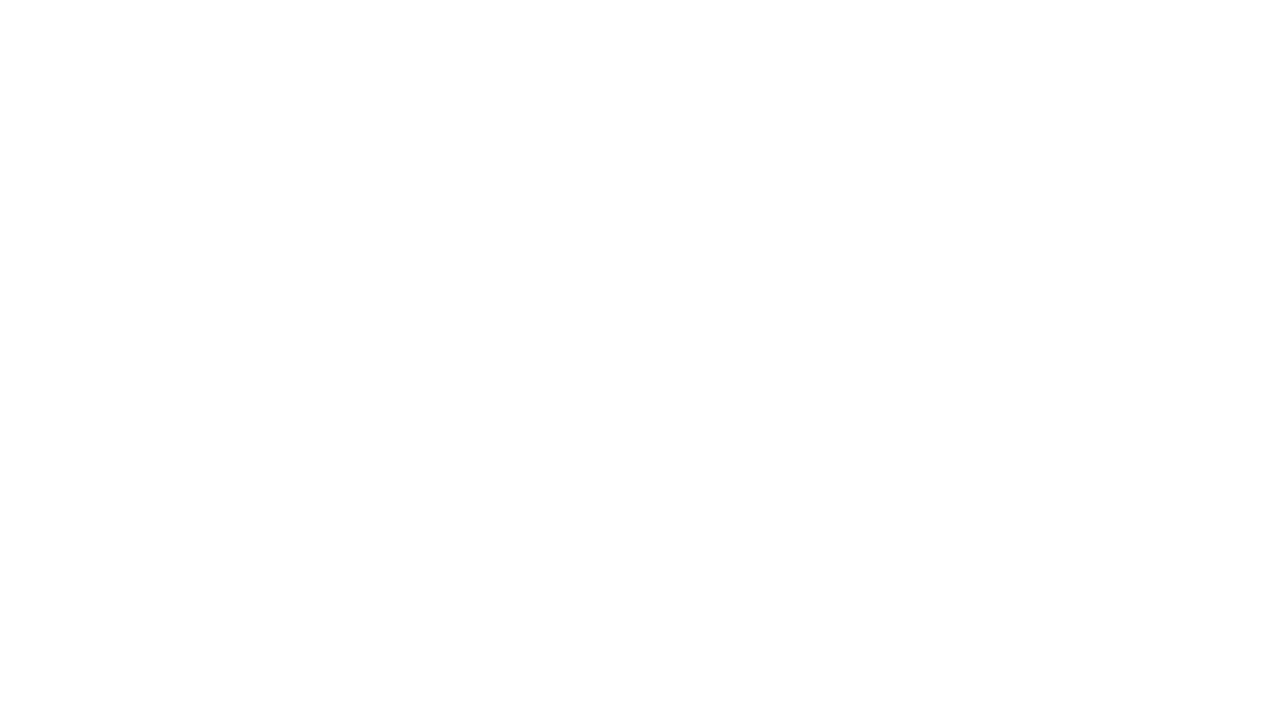

Waited for search results page to load (networkidle)
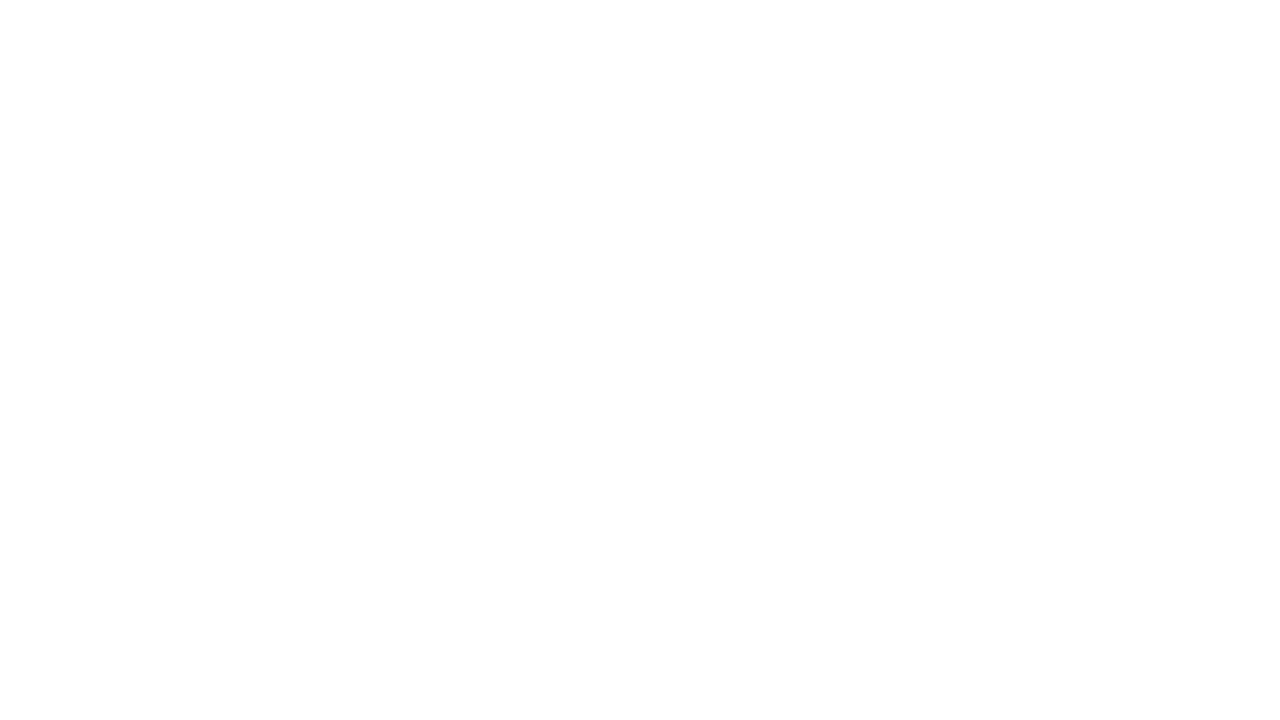

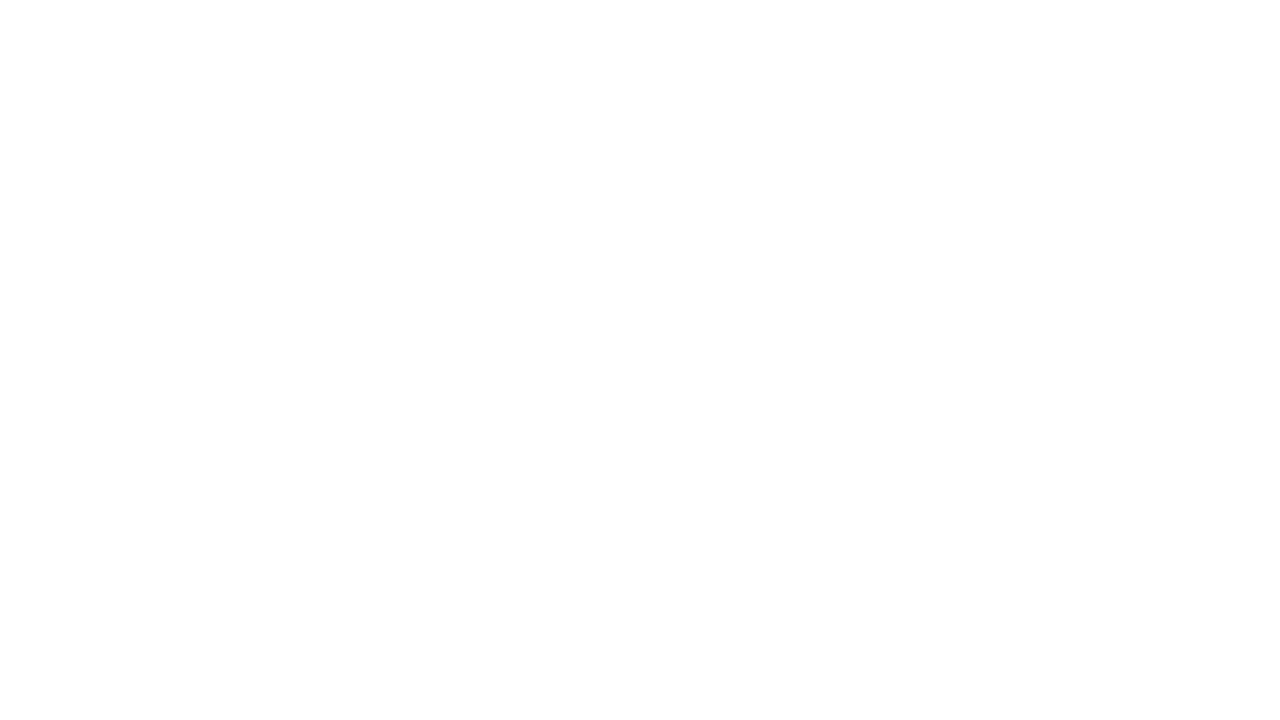